Tests a dropdown form by selecting multiple options from different dropdown menus and submitting

Starting URL: https://rori4.github.io/selenium-practice/#/pages/practice/dropdown-form

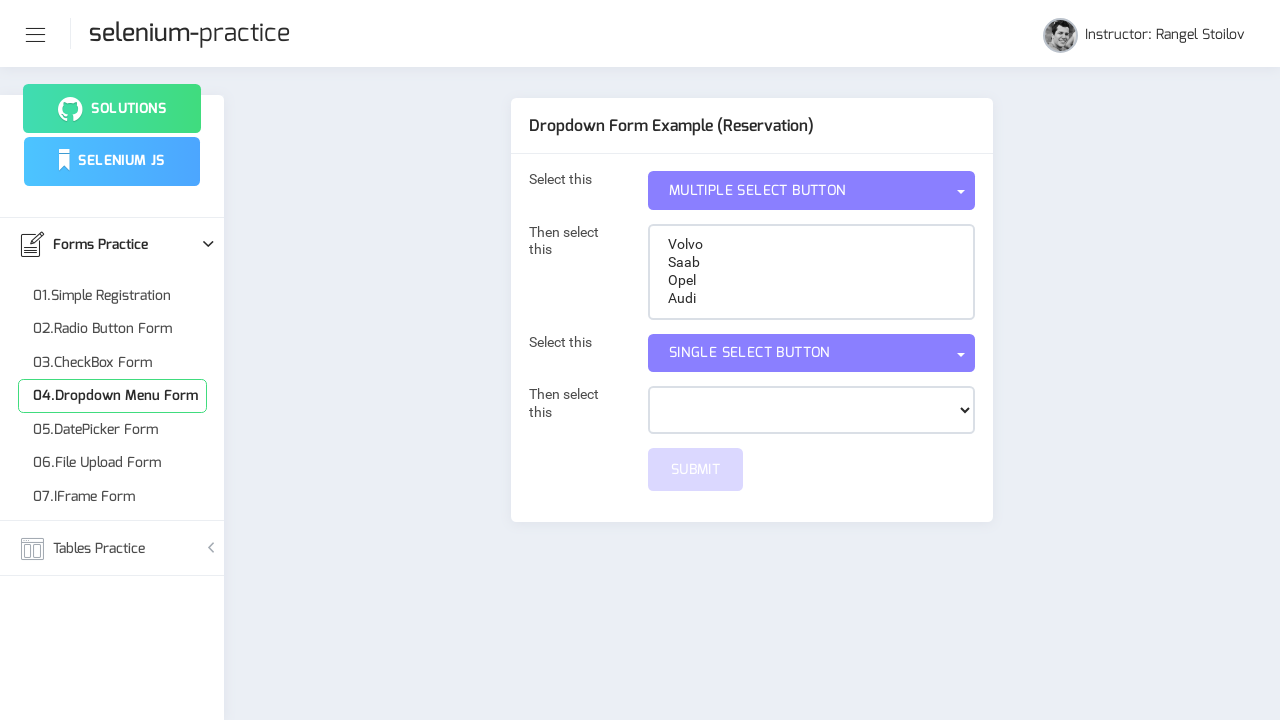

Navigated to dropdown form page
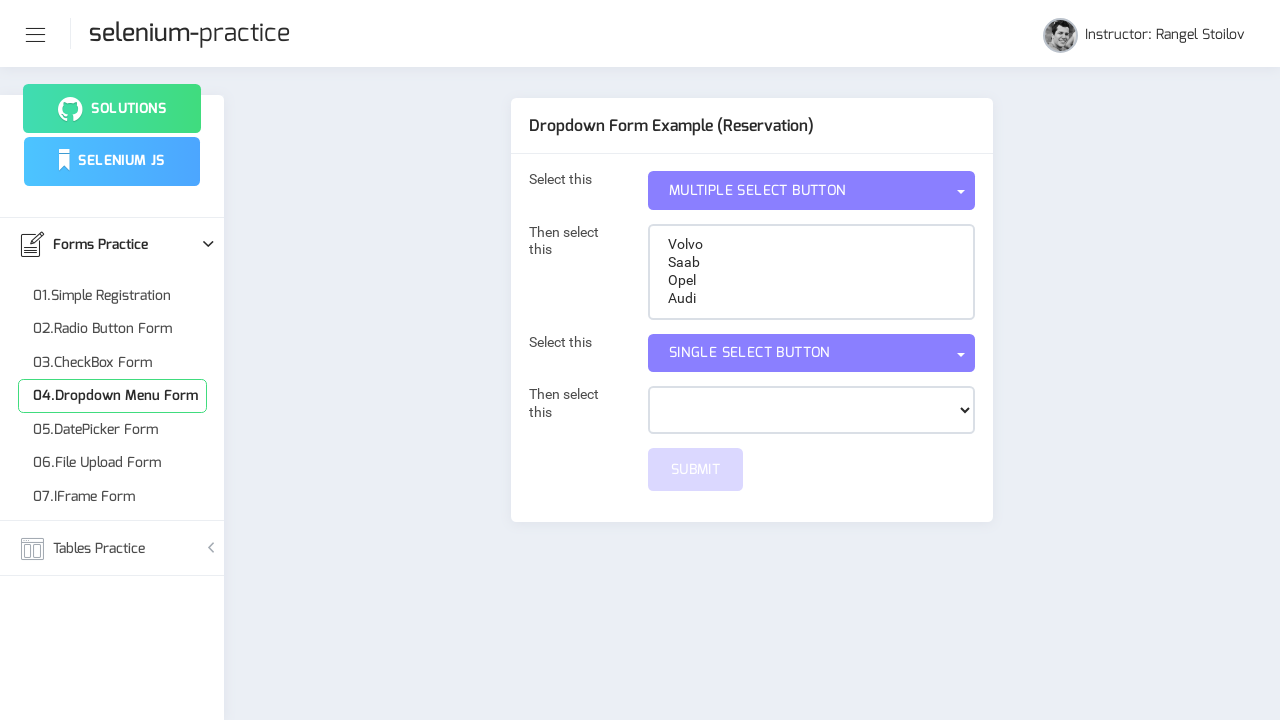

Opened first dropdown menu at (812, 190) on xpath=//nb-select[@formcontrolname='select1']/button
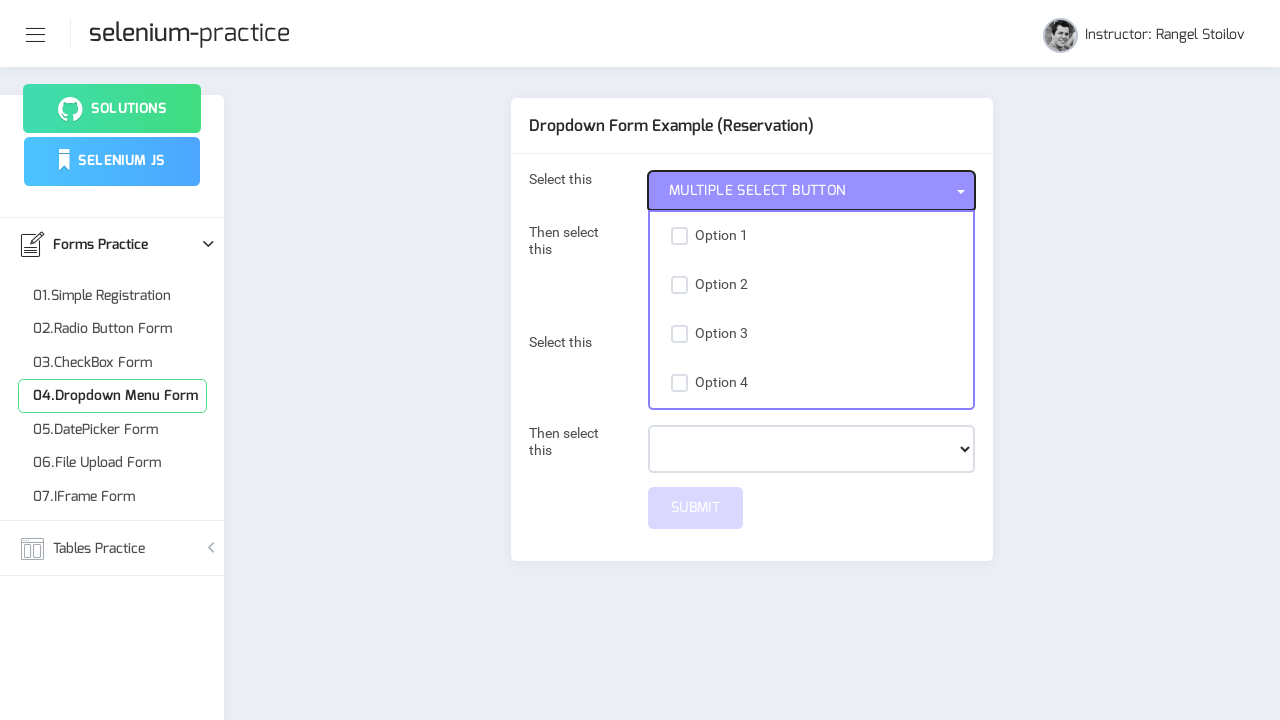

Selected option 1 from first dropdown at (812, 236) on xpath=//nb-option[@value='1']
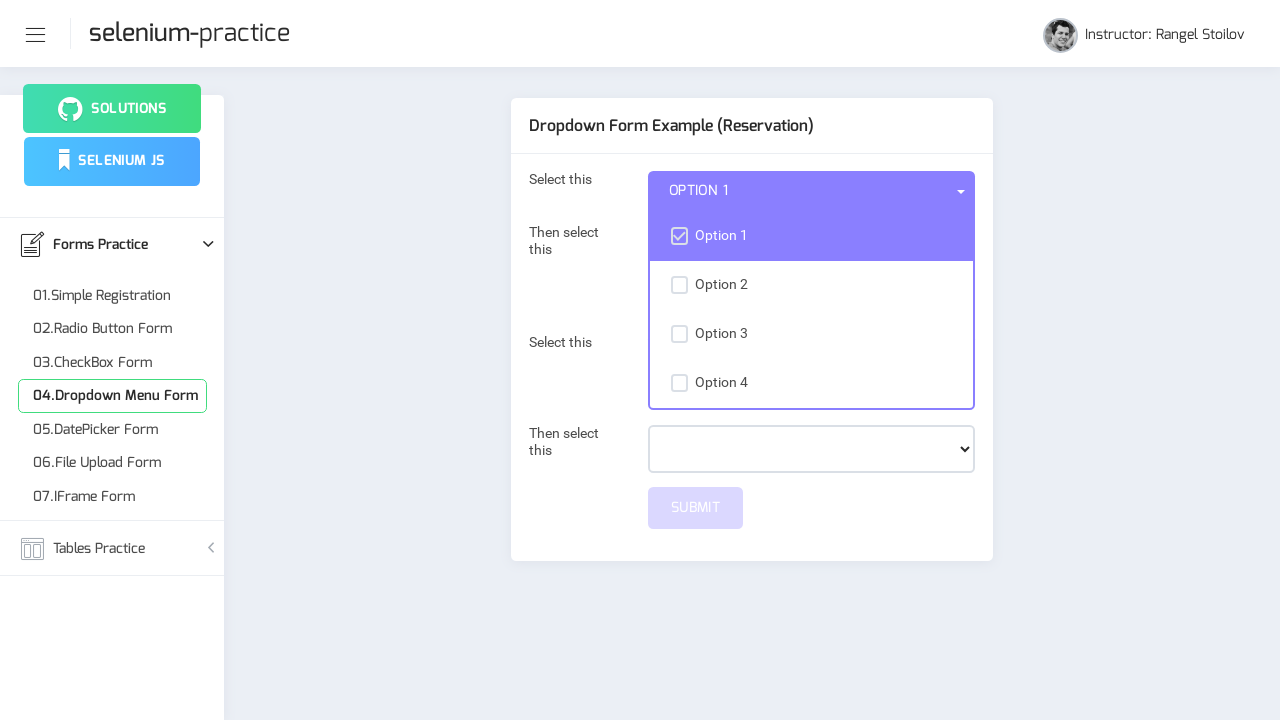

Selected option 2 from first dropdown at (812, 285) on xpath=//nb-option[@value='2']
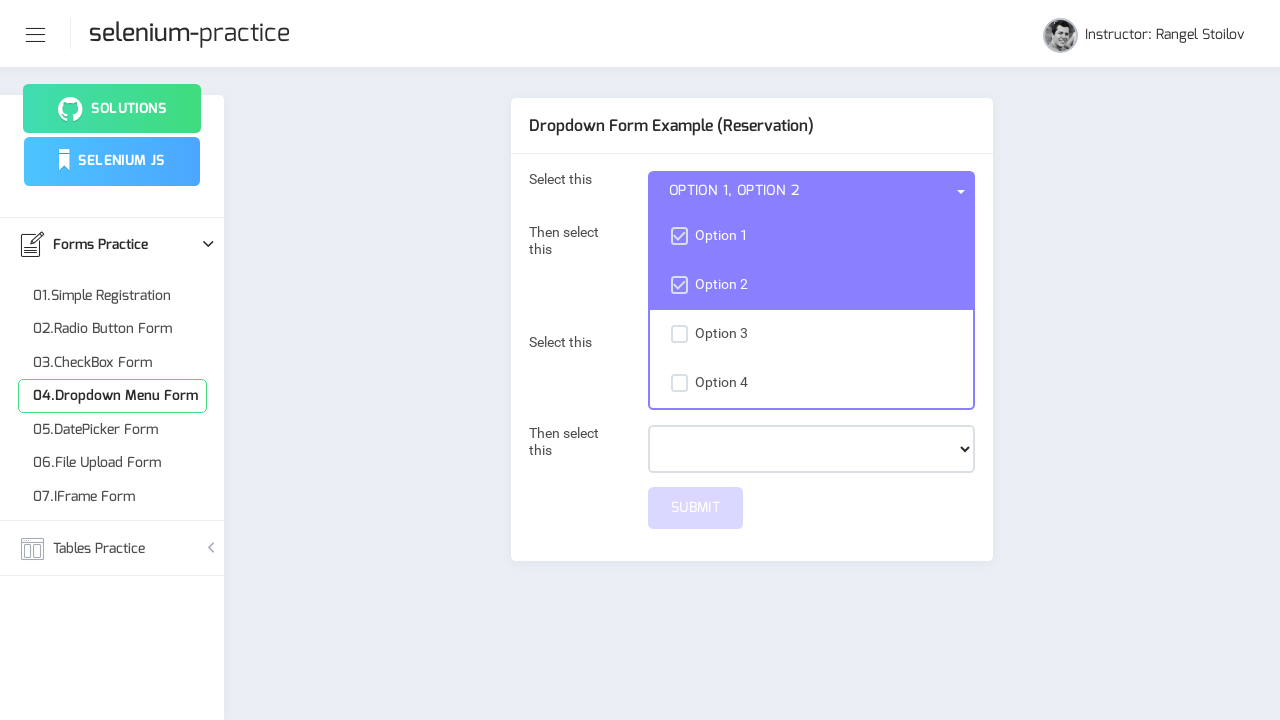

Closed first dropdown menu at (812, 190) on xpath=//nb-select[@formcontrolname='select1']/button
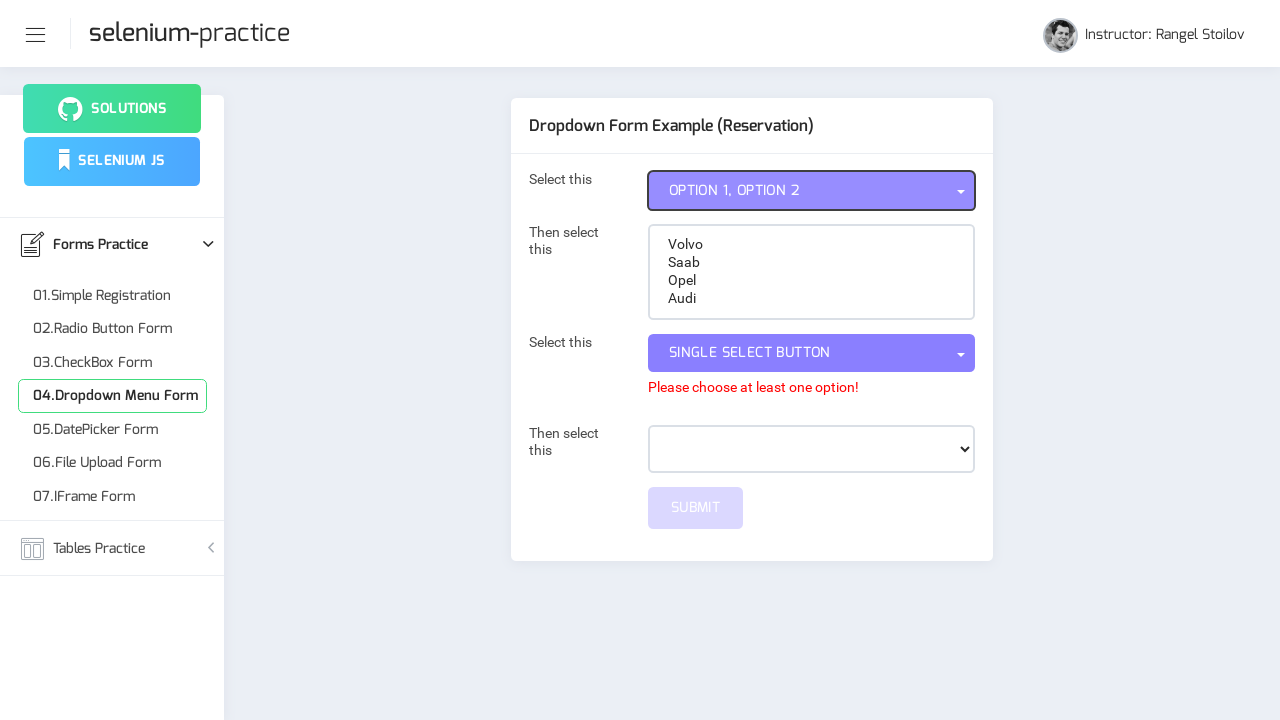

Selected Volvo from second dropdown at (812, 245) on //select[@formcontrolname='select2']/option[@value="0: 'volvo'"]
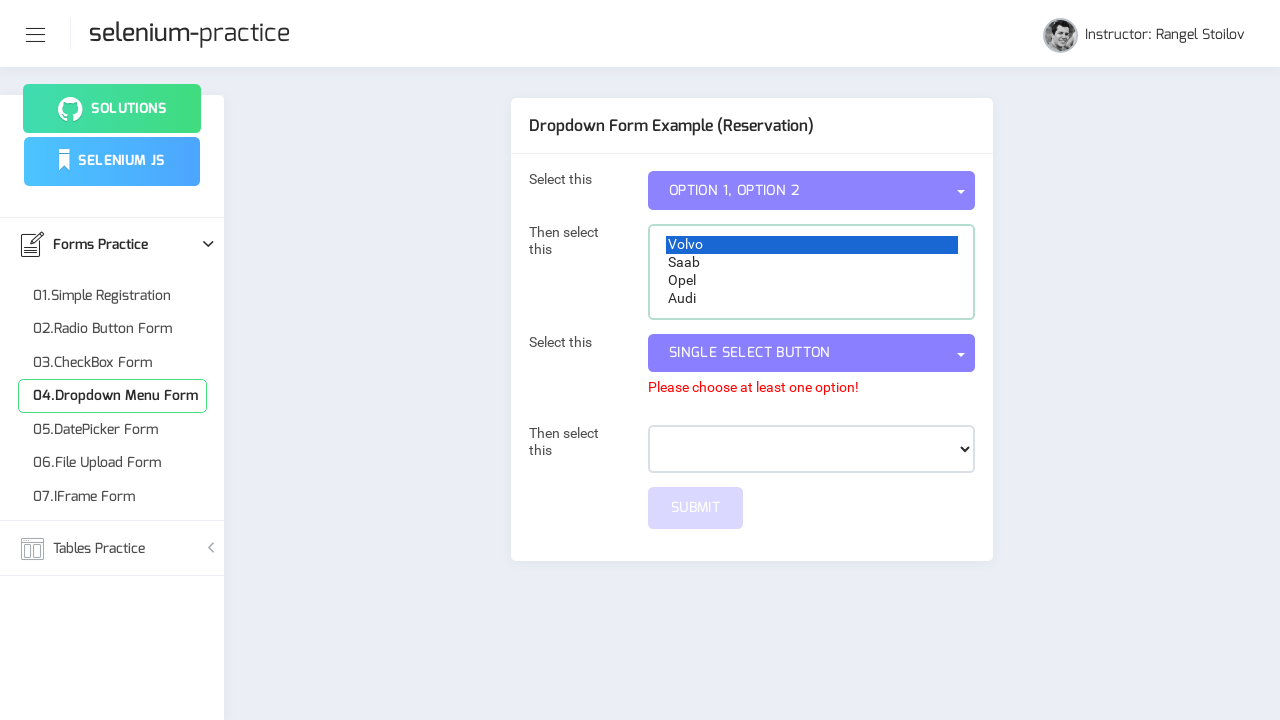

Selected Opel from second dropdown at (812, 281) on //select[@formcontrolname='select2']/option[@value="2: 'opel'"]
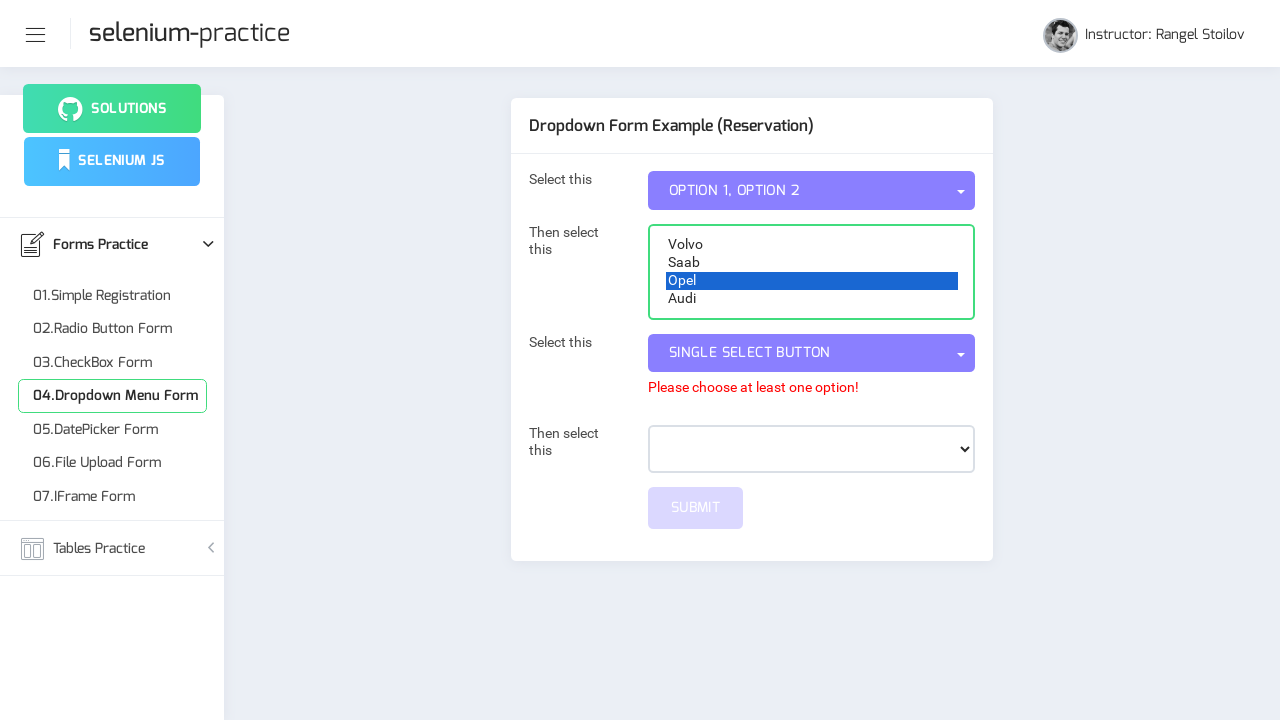

Opened third dropdown menu at (812, 353) on xpath=//nb-select[@formcontrolname='select3']/button
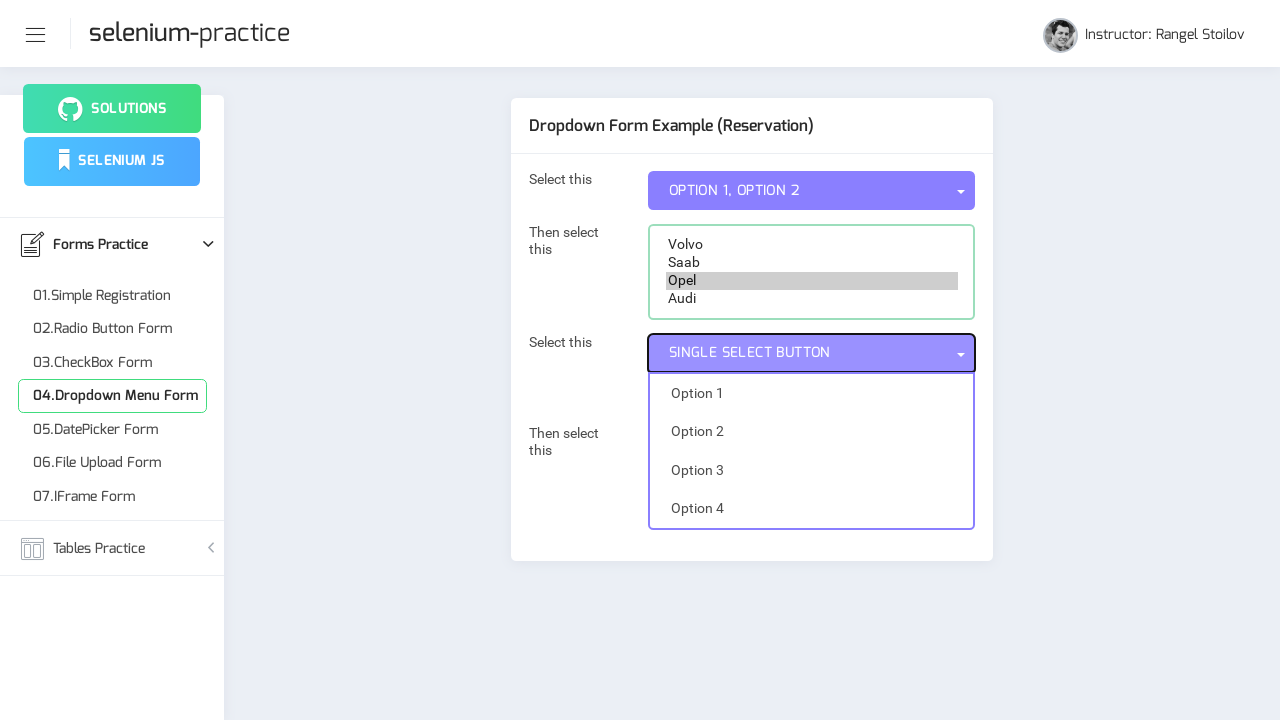

Selected option 3 from third dropdown at (812, 471) on xpath=//nb-option[@value='3']
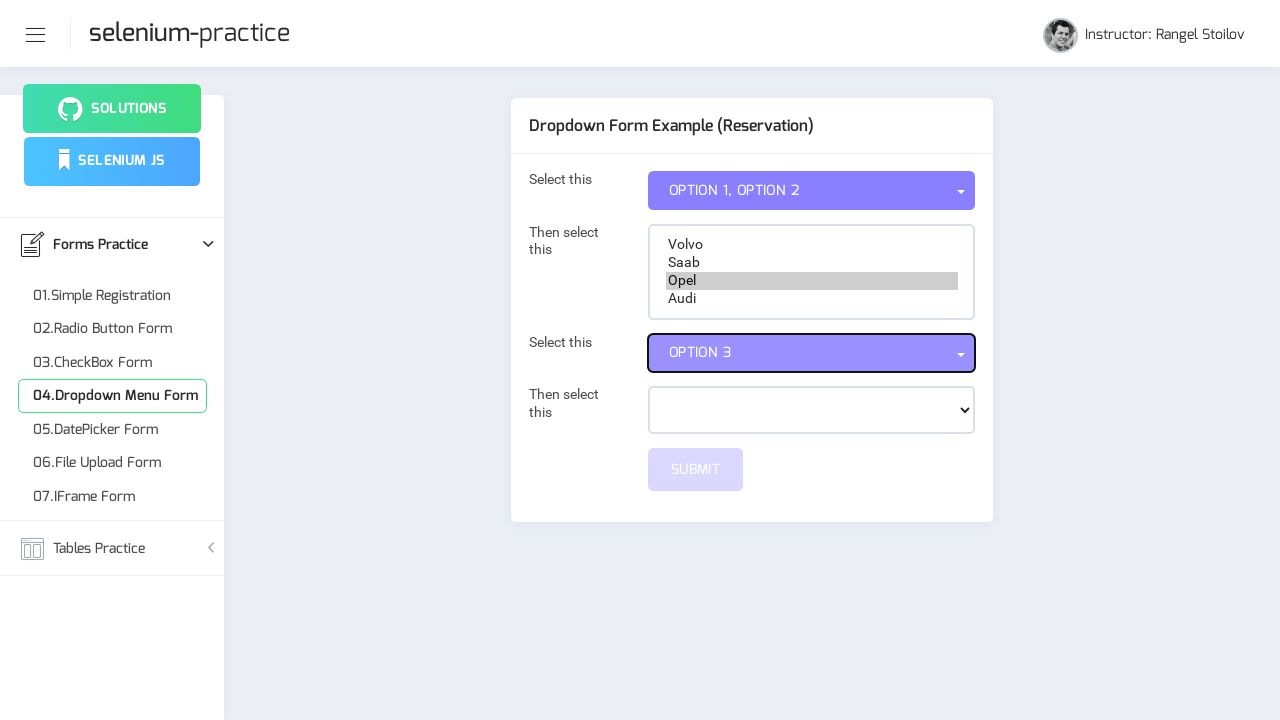

Selected Audi from fourth dropdown on //select[@formcontrolname='select4']
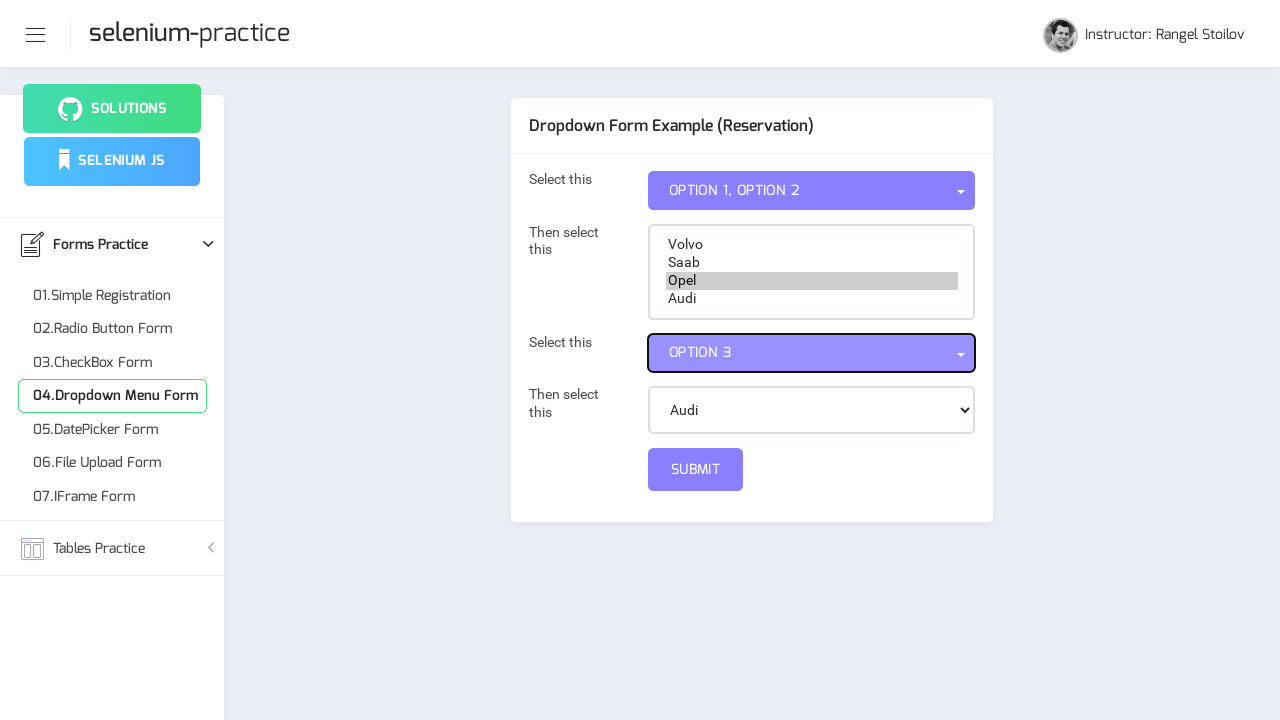

Clicked submit button to submit the form at (696, 470) on xpath=//button[@id='submit']
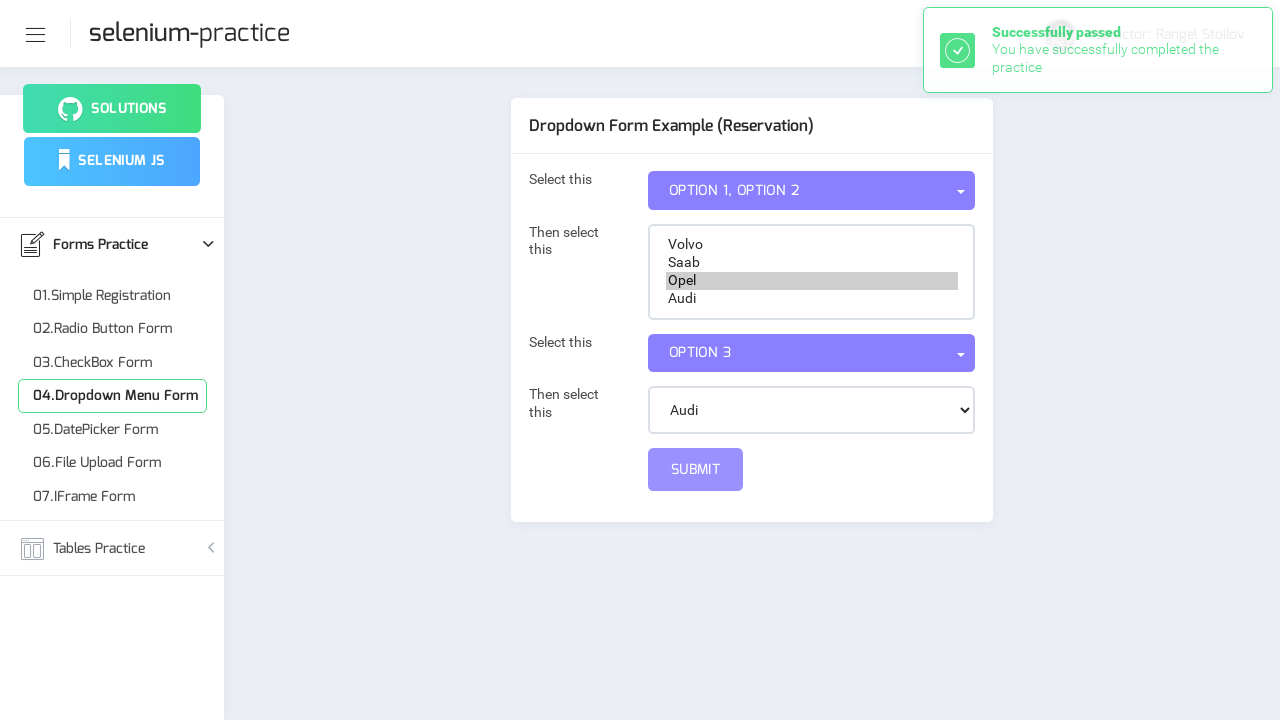

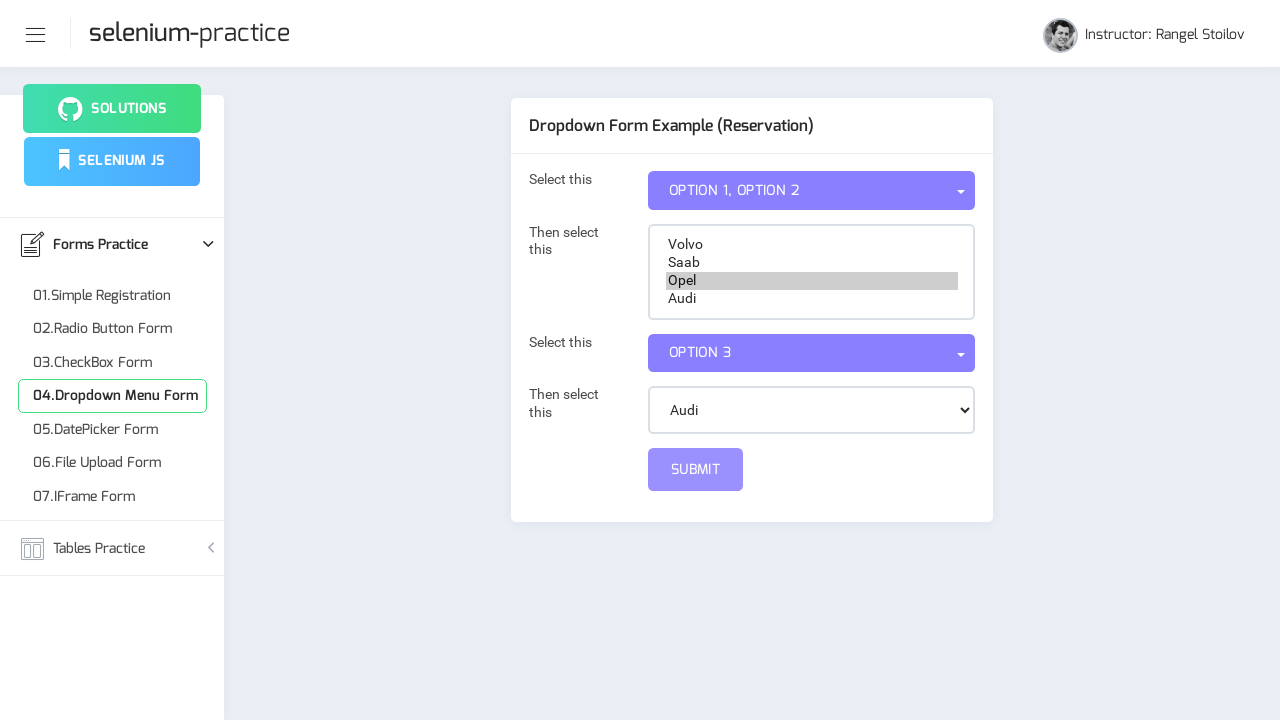